Tests file upload functionality on a demo QA site by selecting a file input element and uploading a sample file

Starting URL: https://demoqa.com/upload-download

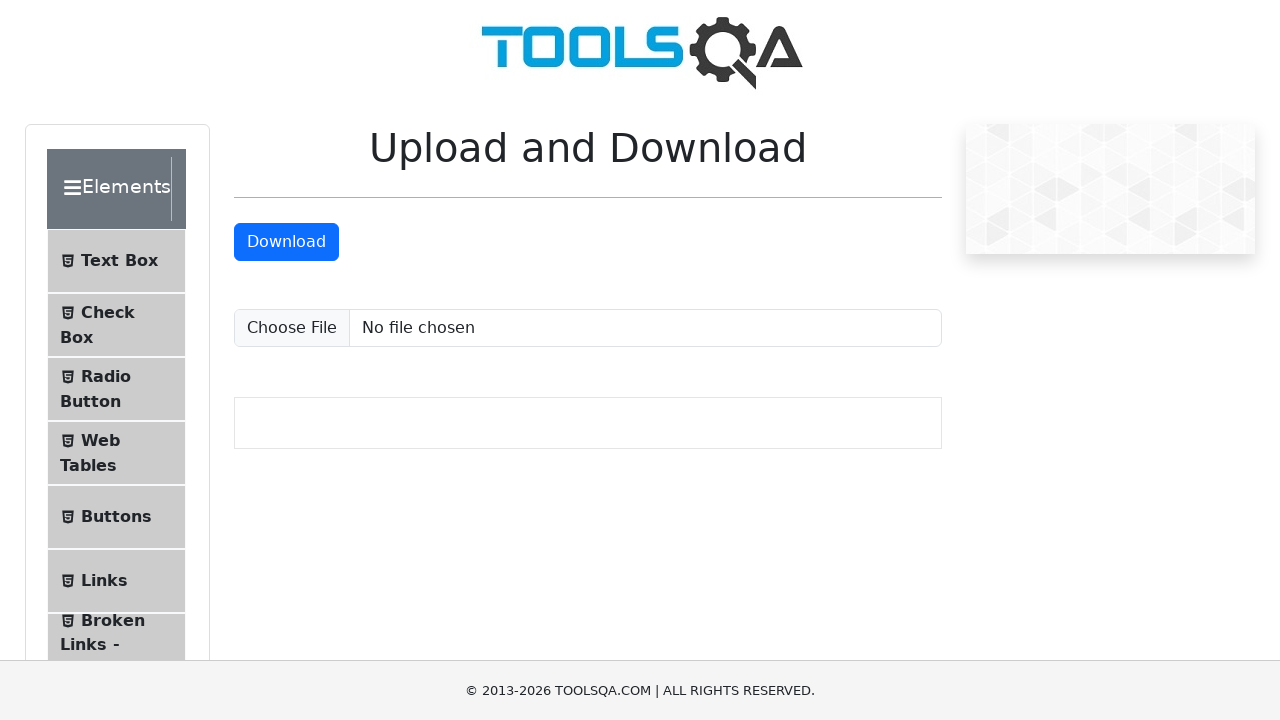

Created temporary test file for upload
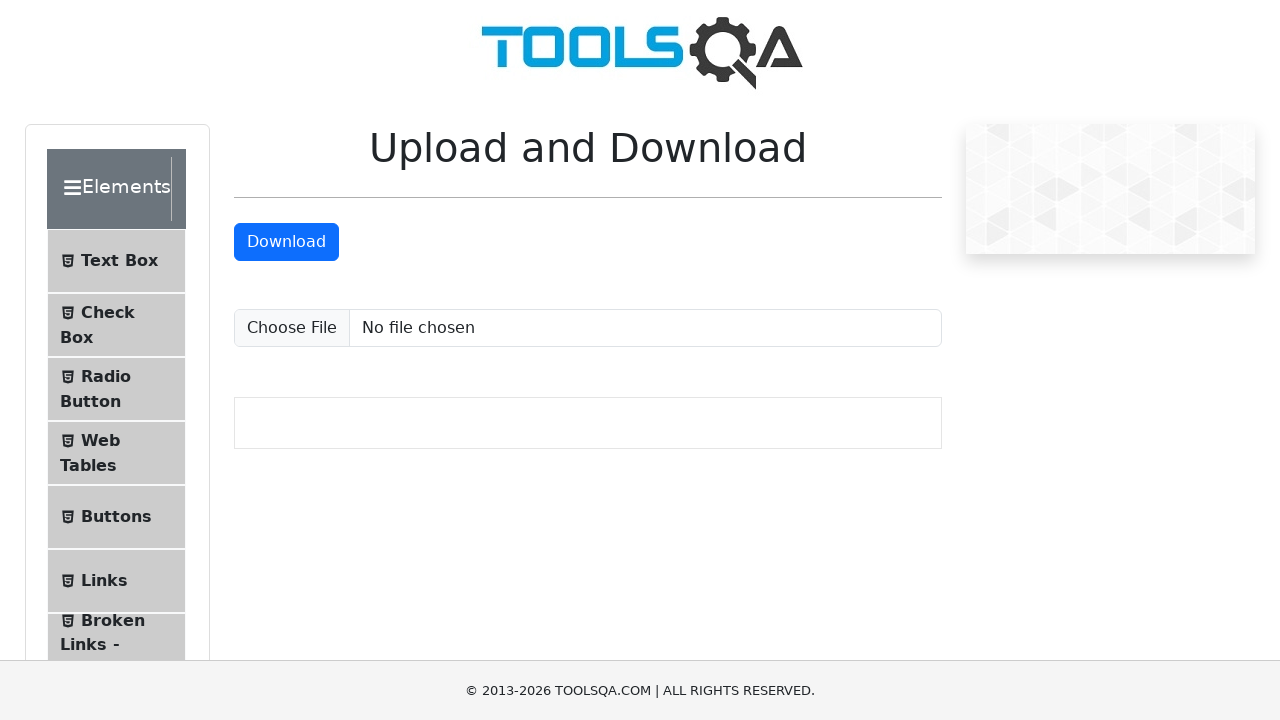

Selected and uploaded TestUploadFile.txt via file input element
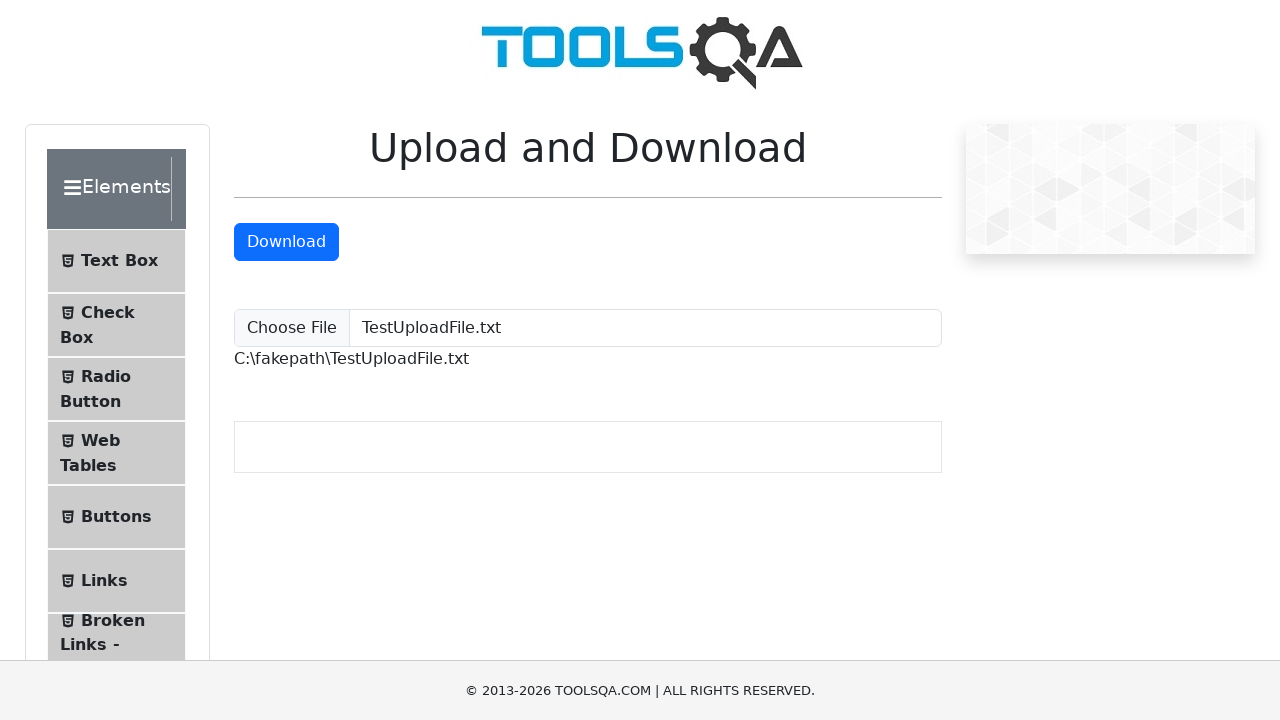

Upload confirmation message appeared
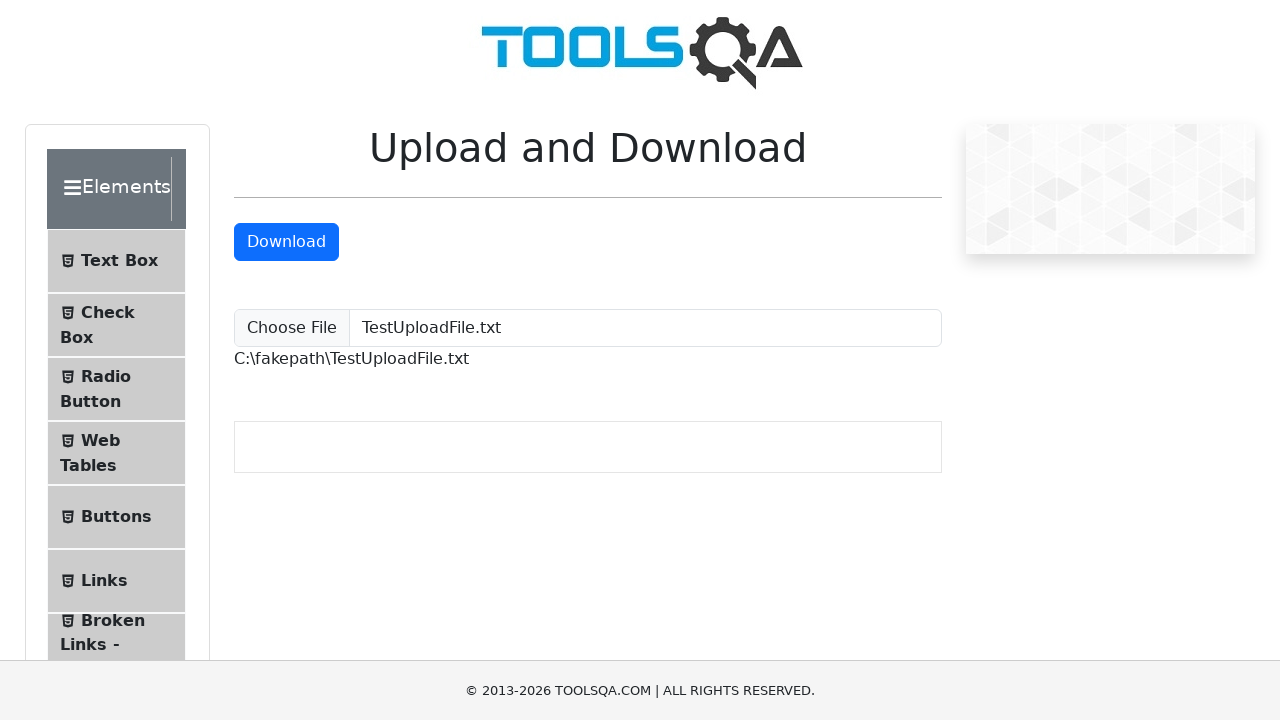

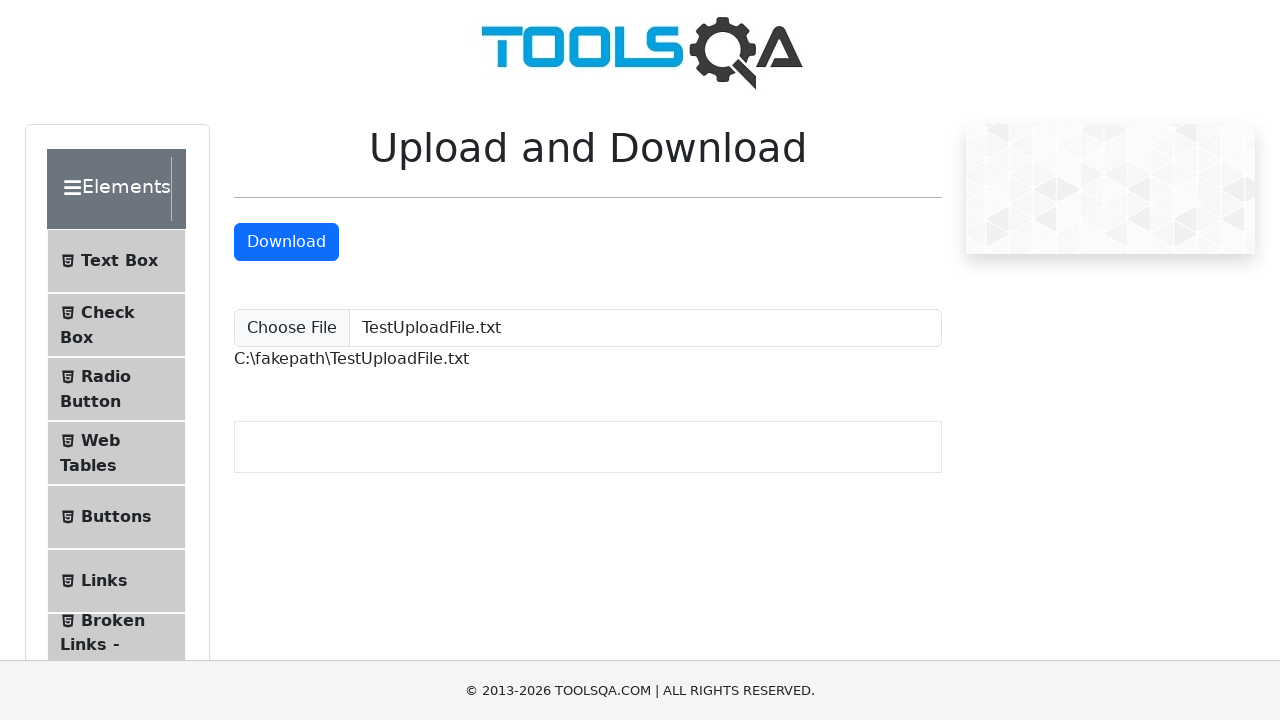